Tests navigation to the Forgot Password page by clicking the forgot password link and verifying the page heading is visible.

Starting URL: https://rahulshettyacademy.com/locatorspractice/

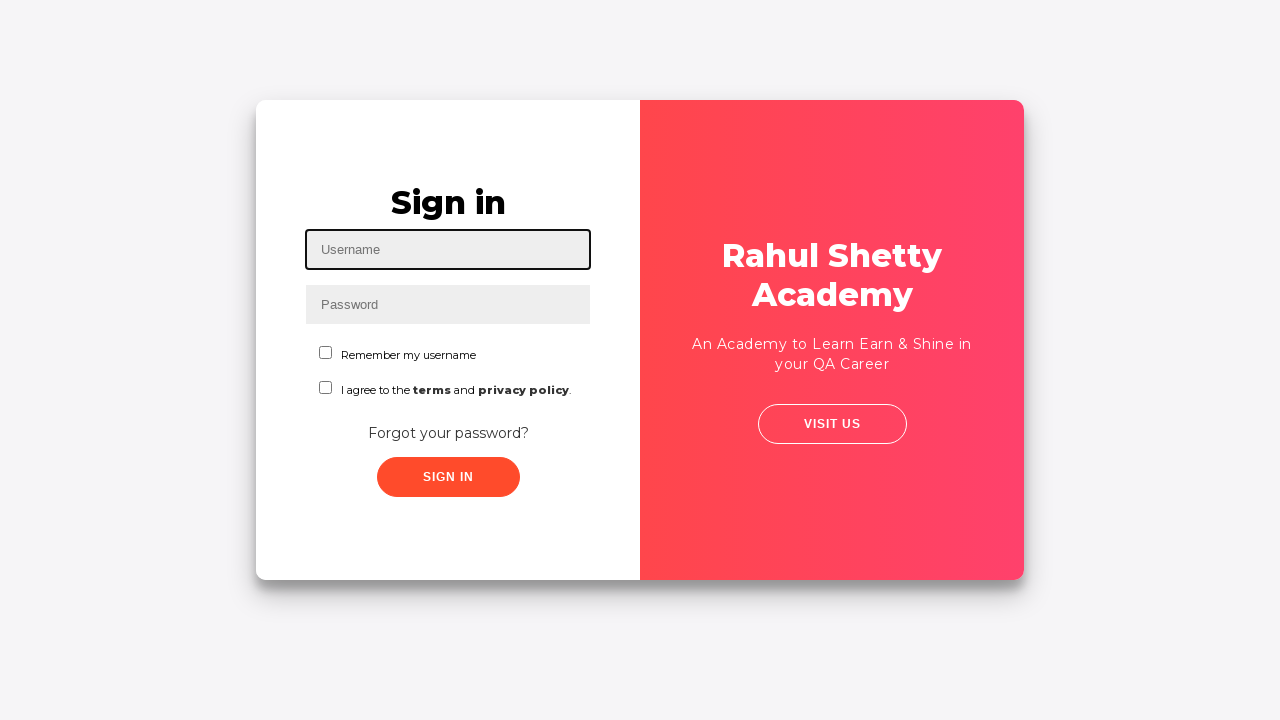

Clicked 'Forgot your password?' link at (448, 433) on internal:role=link[name="Forgot your password?"i]
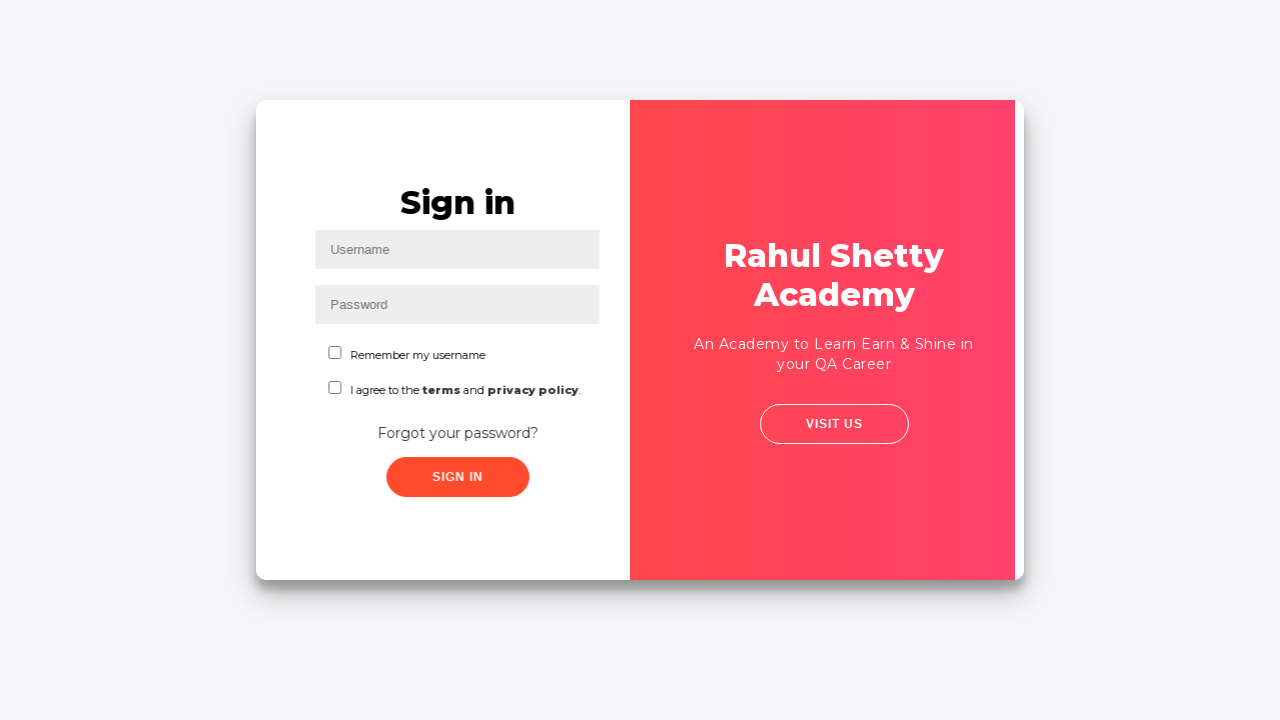

Verified 'Forgot password' heading is visible on the page
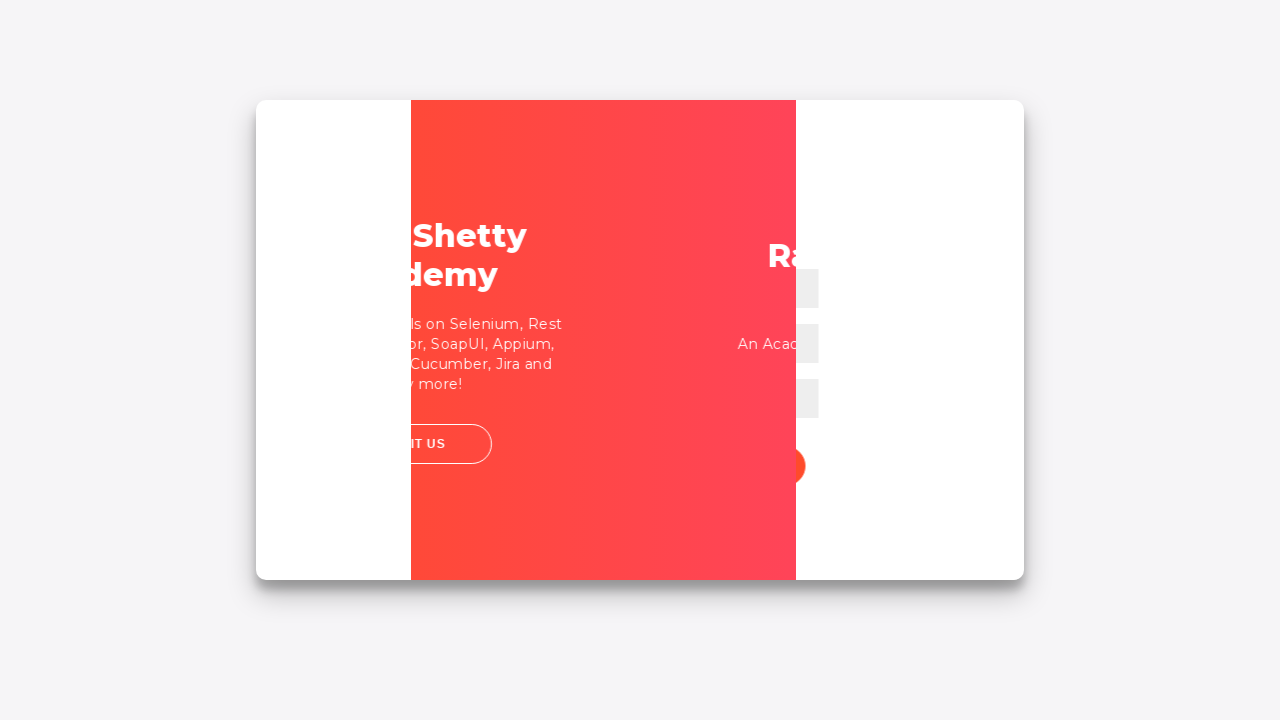

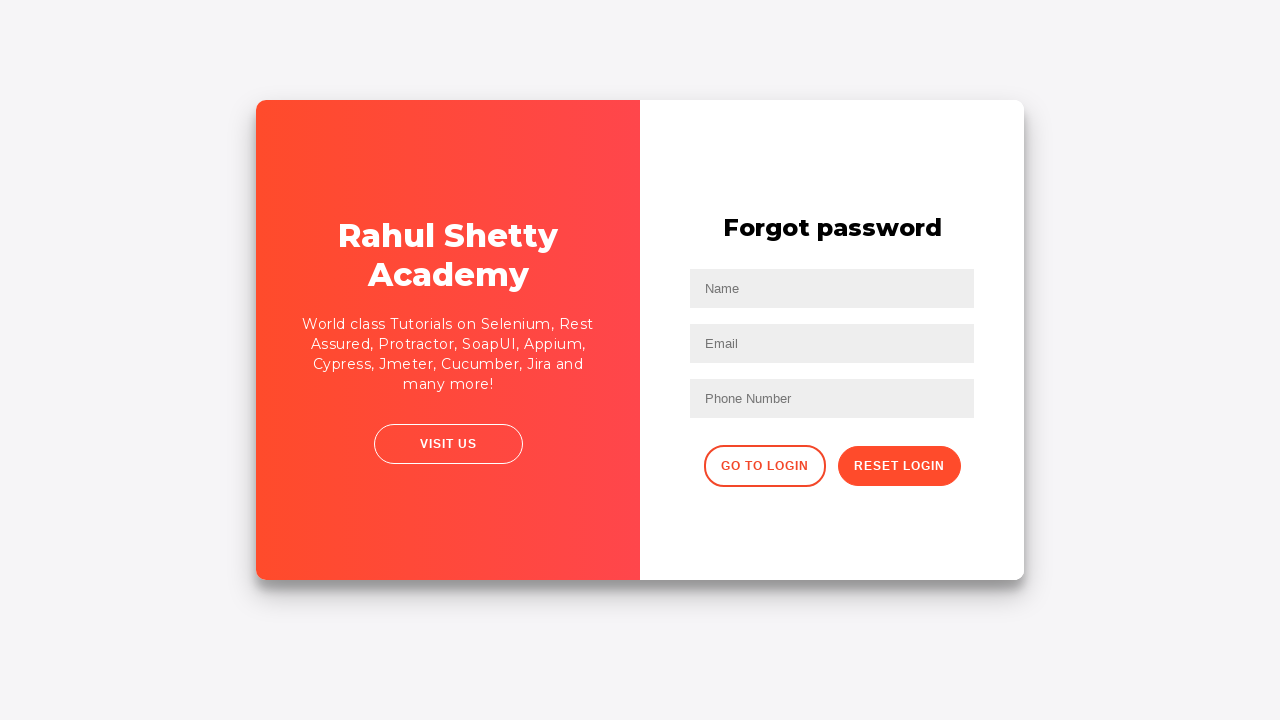